Tests mouse and keyboard interactions including hover, right-click (context click), double-click, and Ctrl+click to open a link in a new tab on a test page.

Starting URL: https://omayo.blogspot.com/

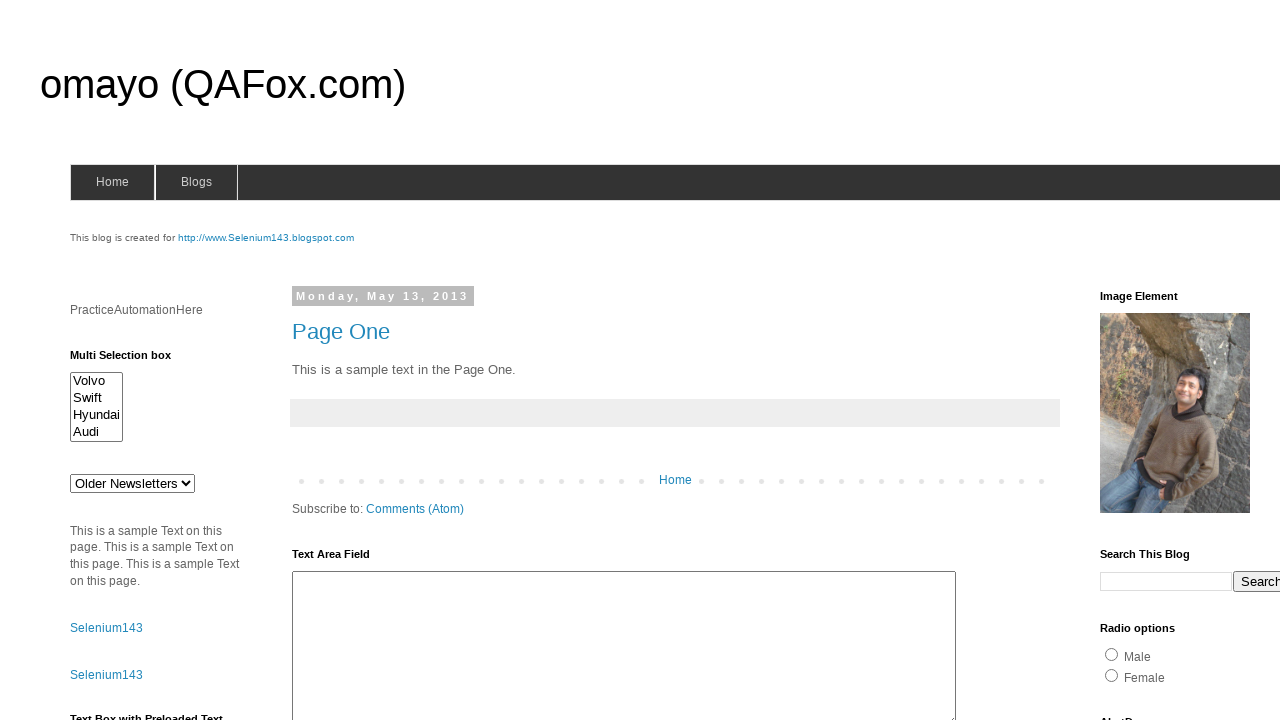

Hovered over blogs menu element at (196, 182) on xpath=//span[@id='blogsmenu']
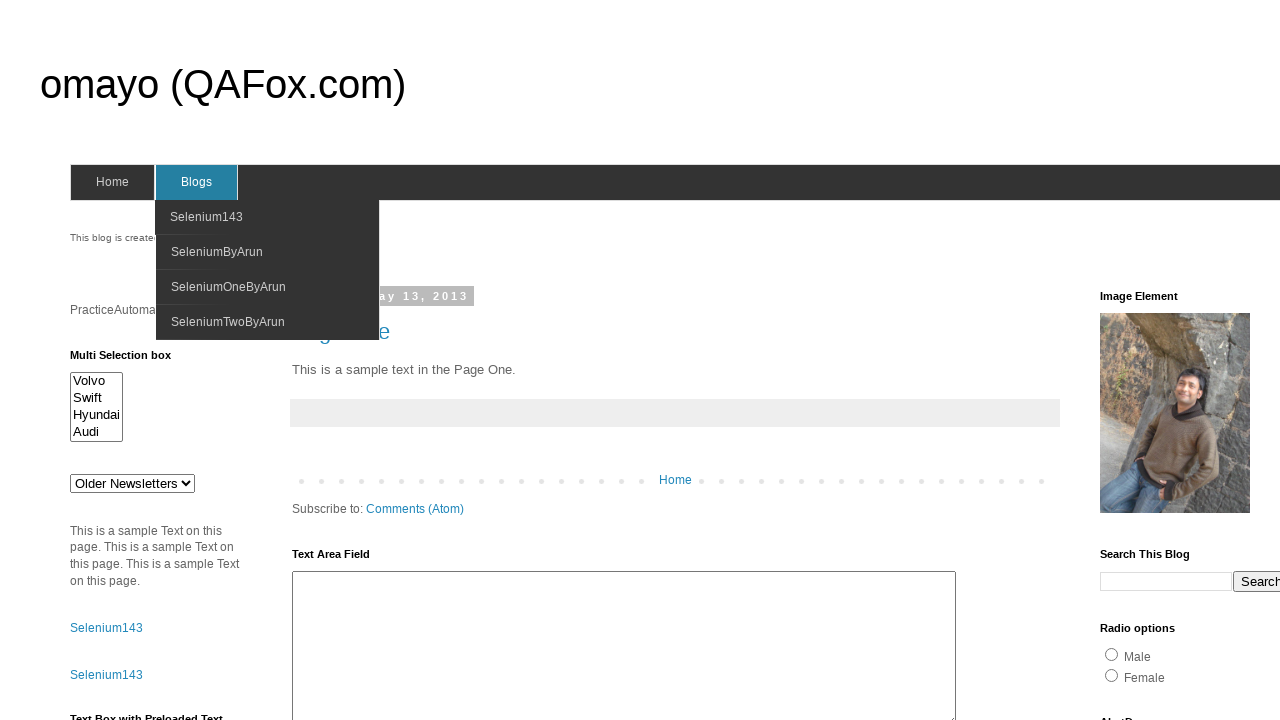

Right-clicked on blogs menu element to open context menu at (196, 182) on //span[@id='blogsmenu']
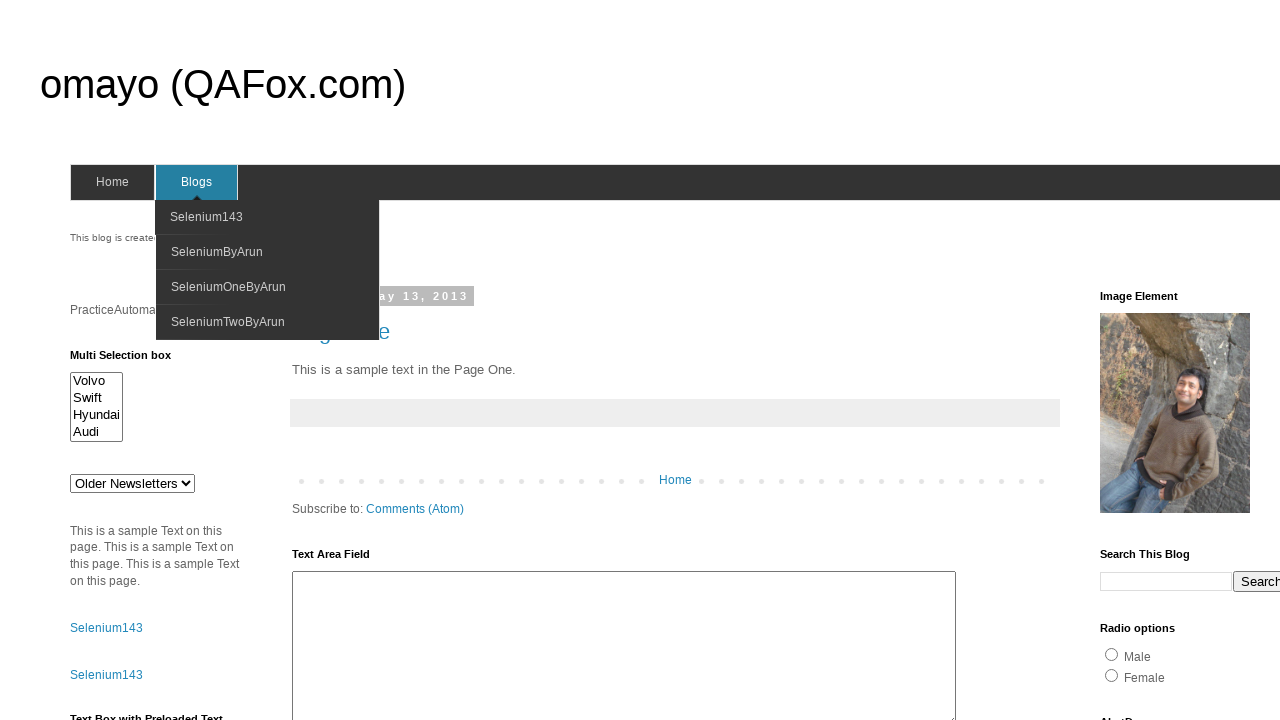

Double-clicked on test double click element at (1185, 361) on xpath=//*[@id='testdoubleclick']
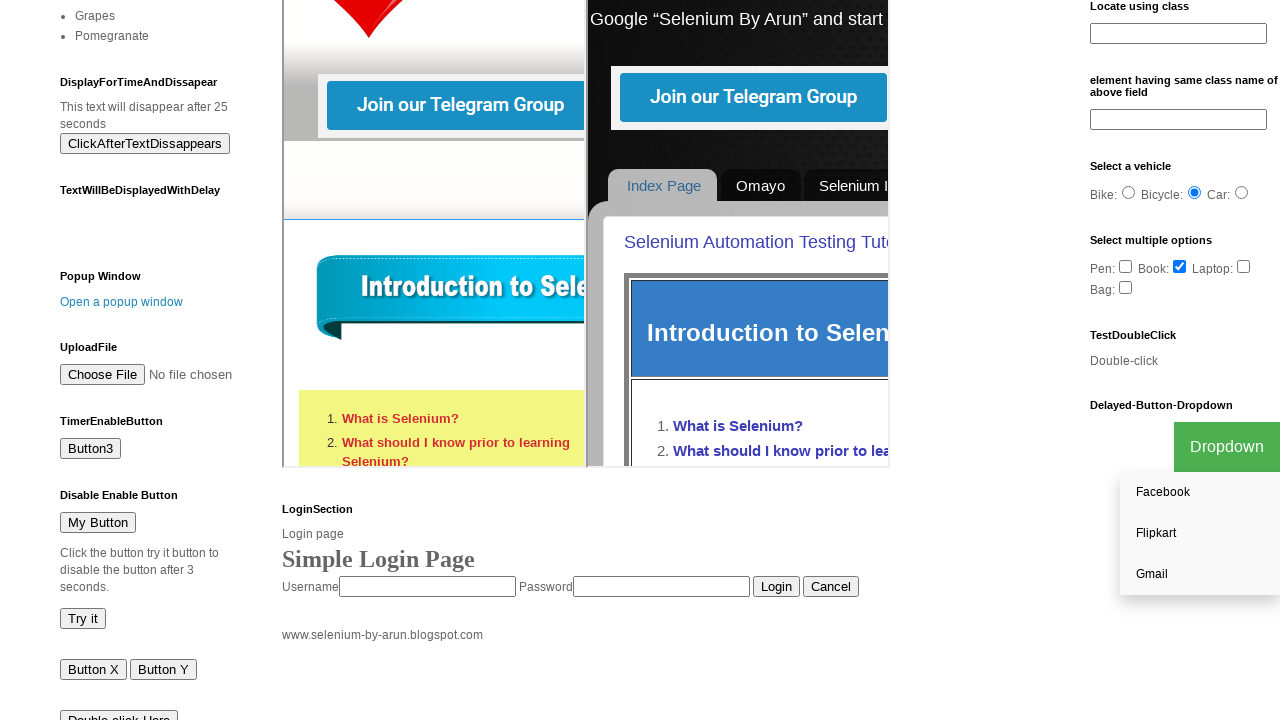

Ctrl+clicked on jqueryui link to open in new tab at (1127, 360) on //a[text()='jqueryui']
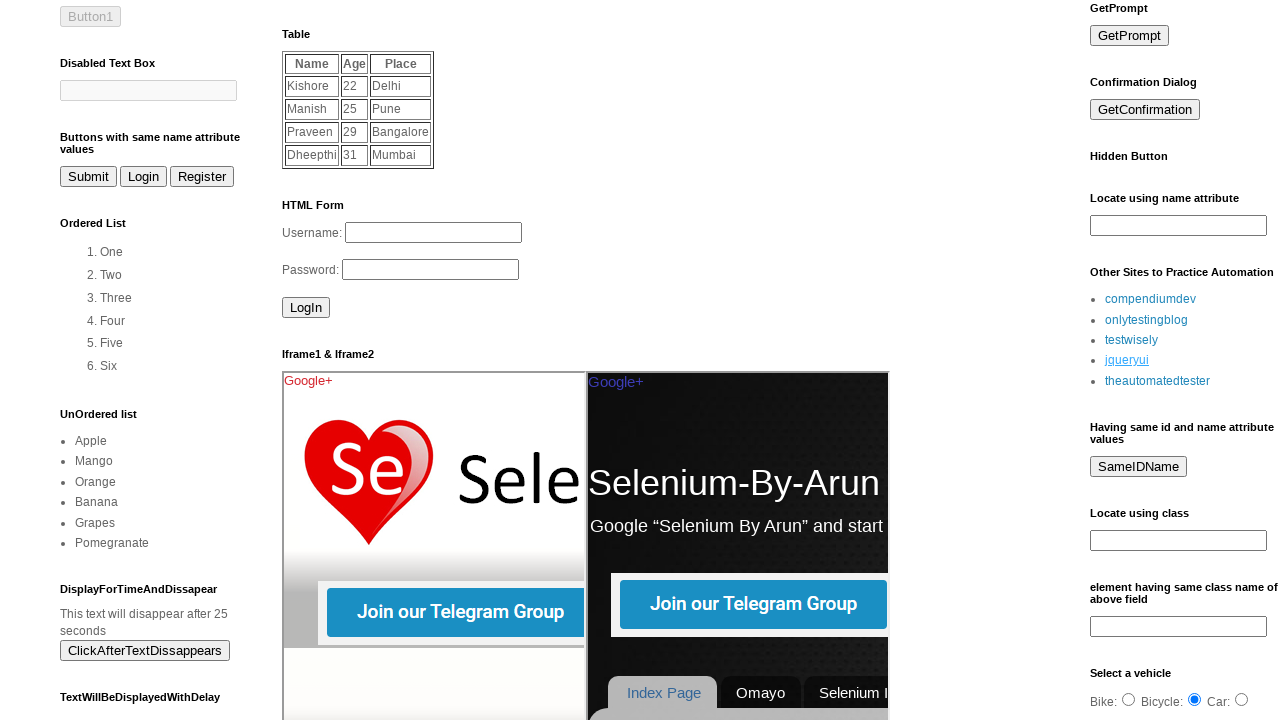

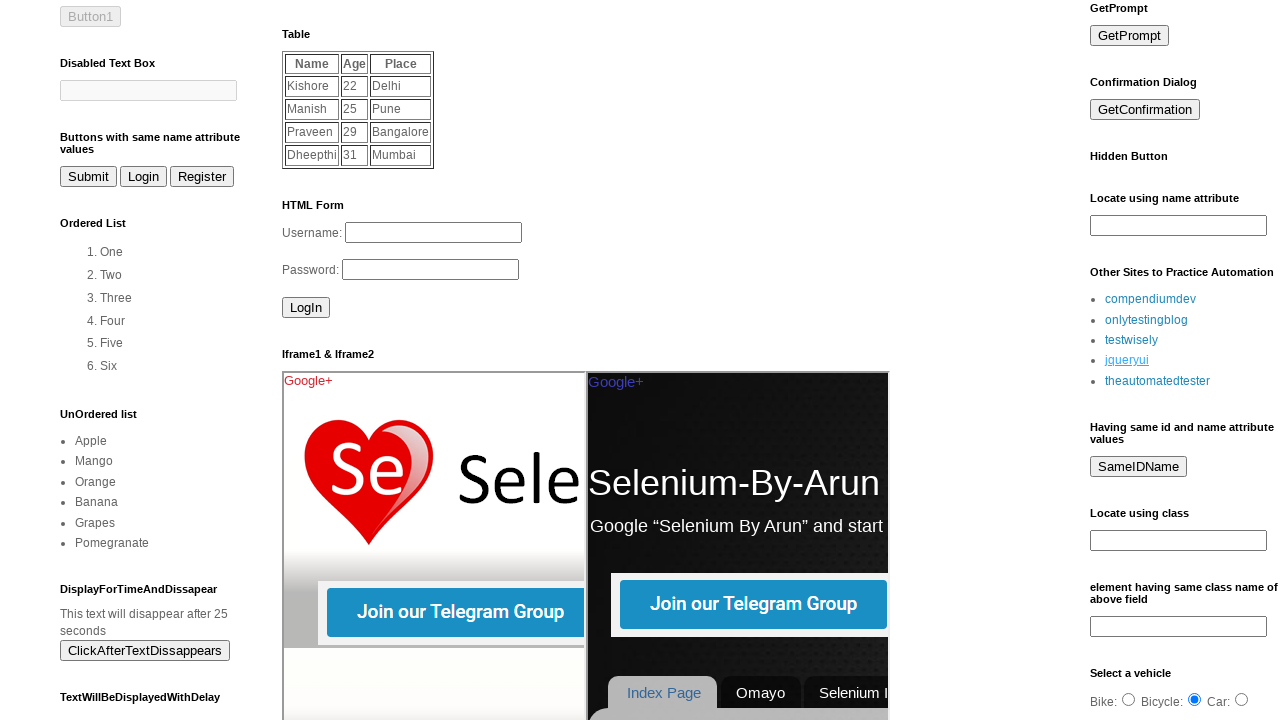